Opens a test software page and maximizes the browser window to verify the page loads correctly

Starting URL: https://naimiatef.systeme.io/test-logiciel

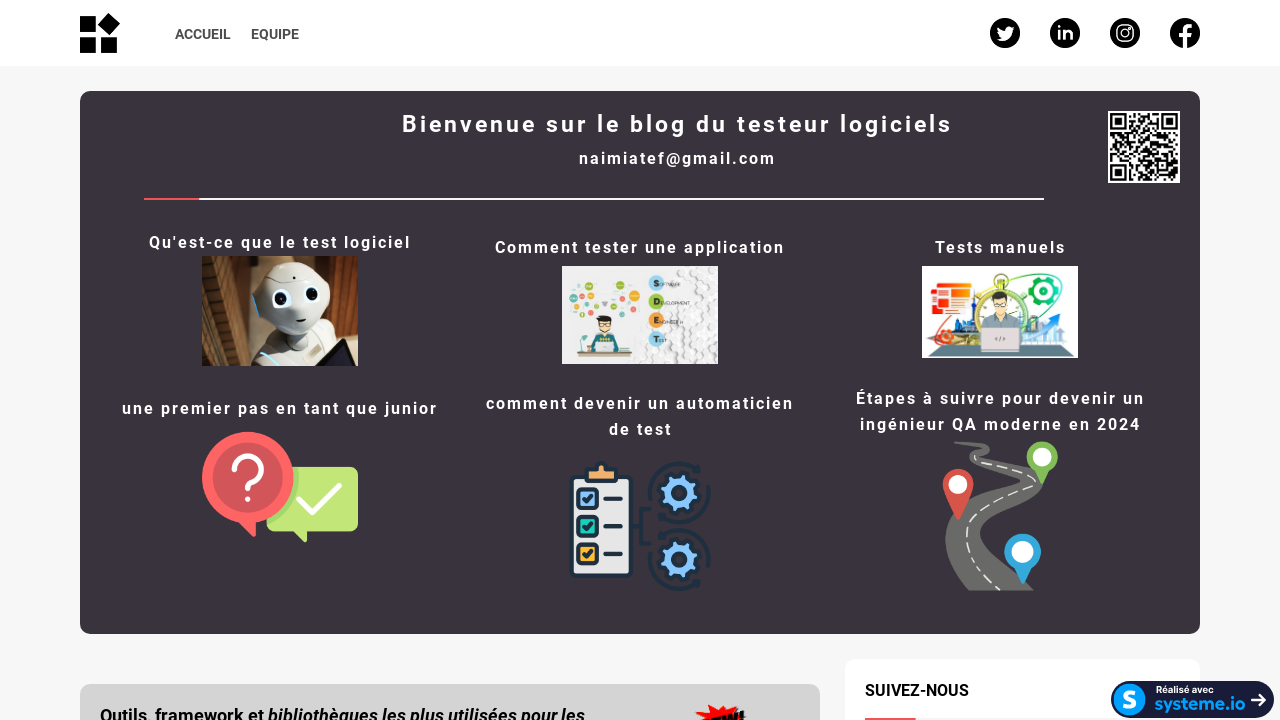

Navigated to test software page
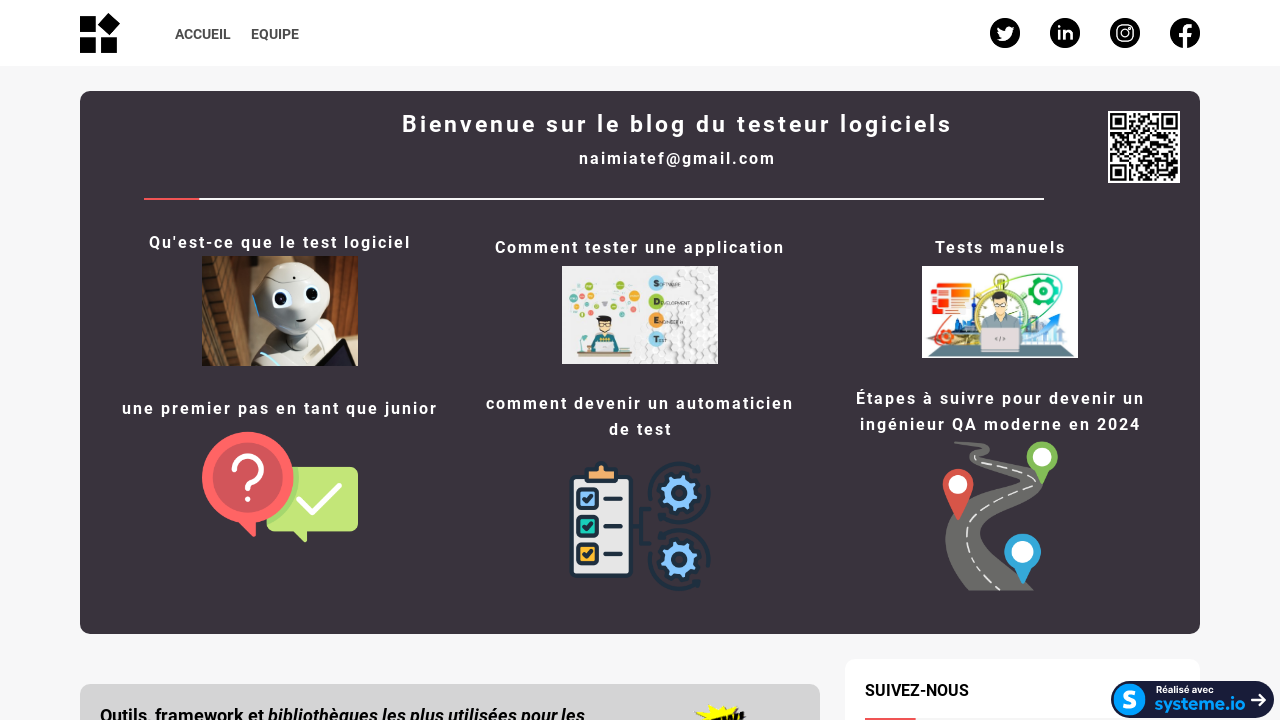

Maximized browser window to 1920x1080
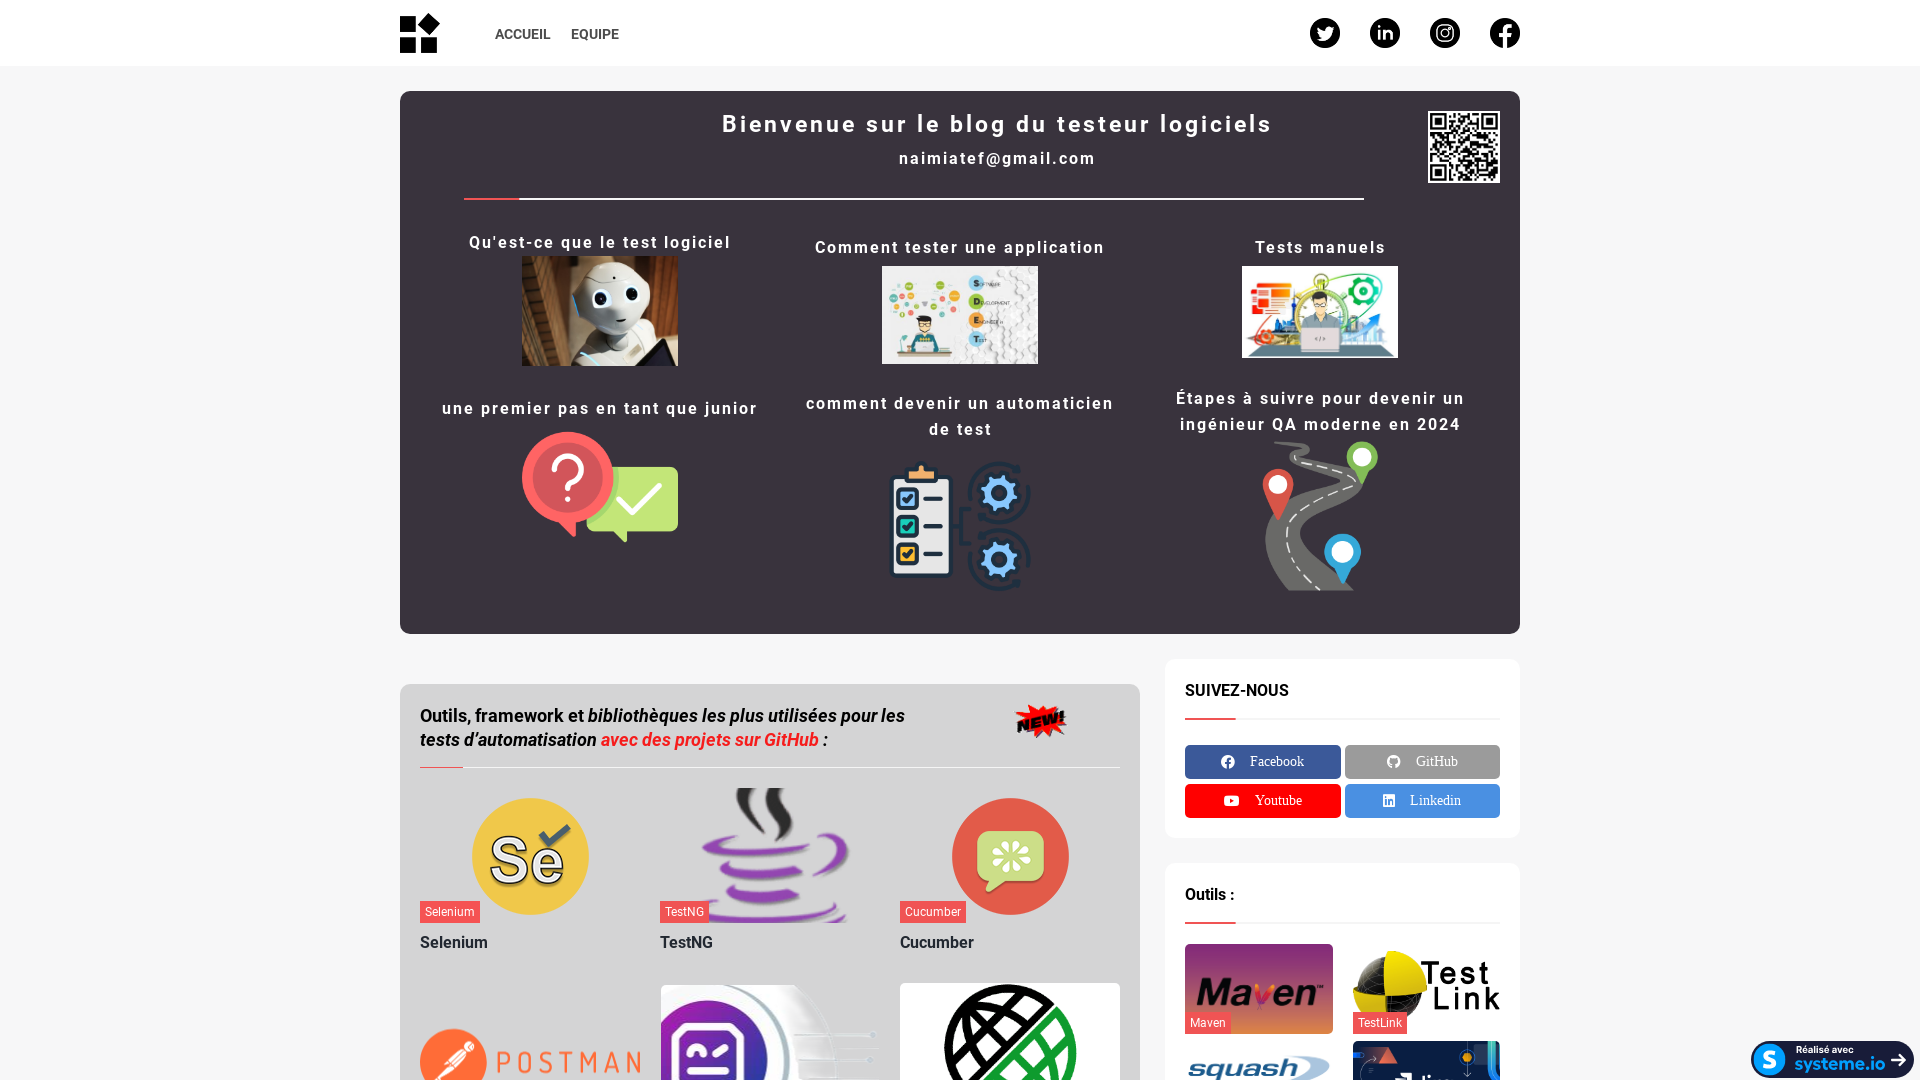

Page fully loaded and network idle
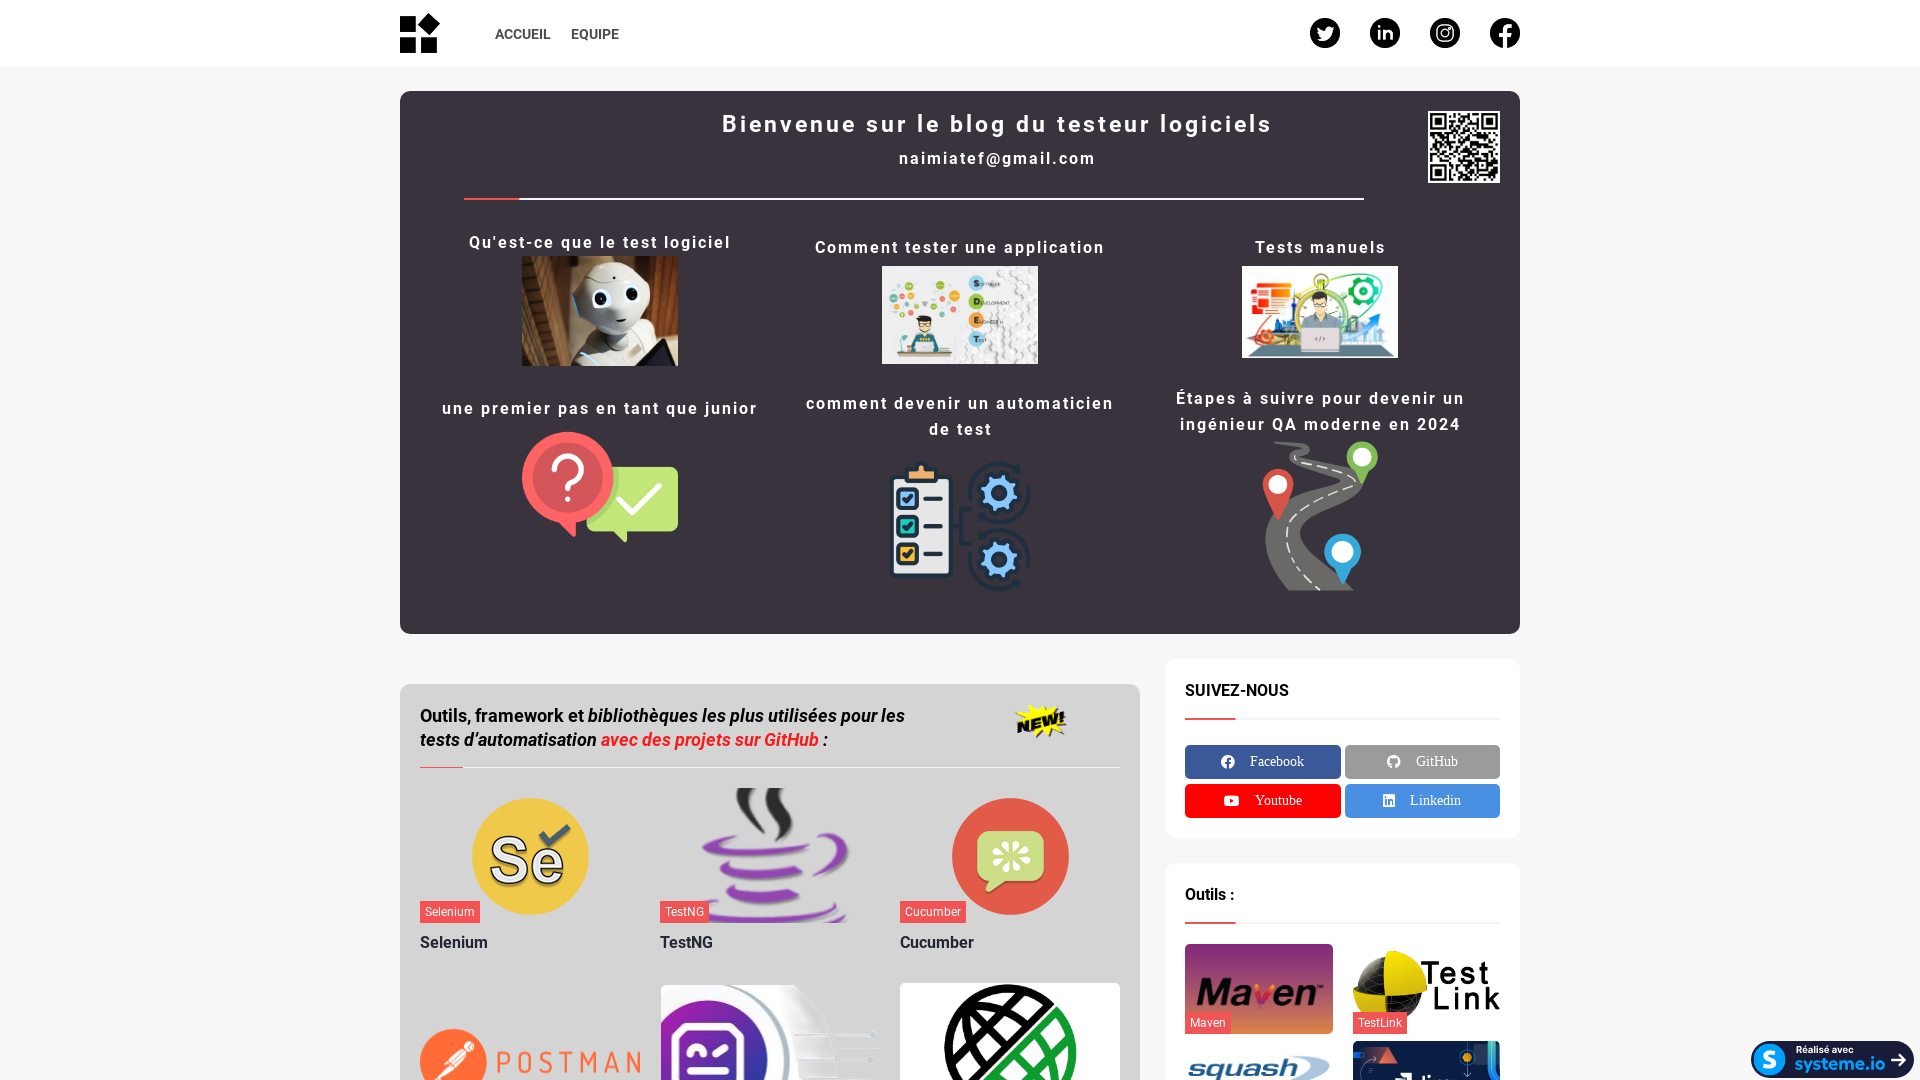

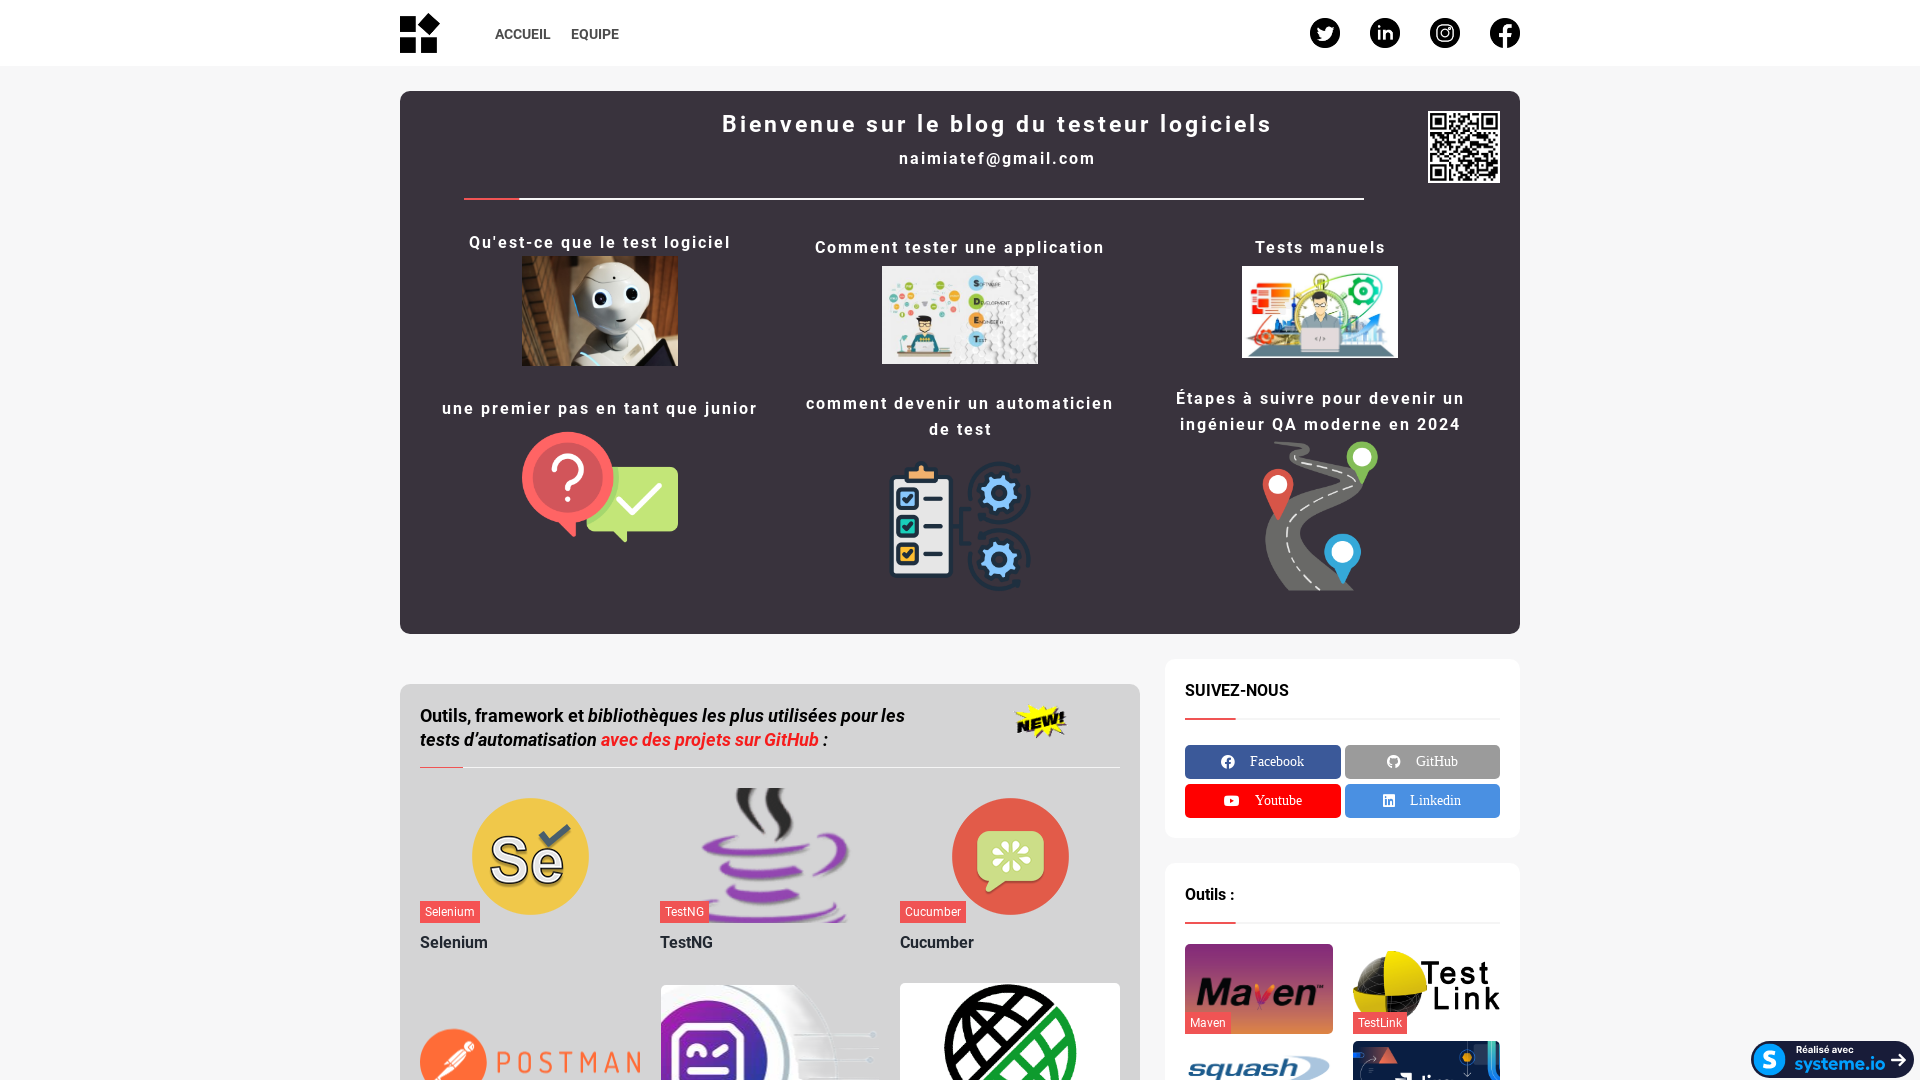